Tests handling of JavaScript-delayed content loading by waiting for quotes to appear

Starting URL: https://quotes.toscrape.com/js-delayed/

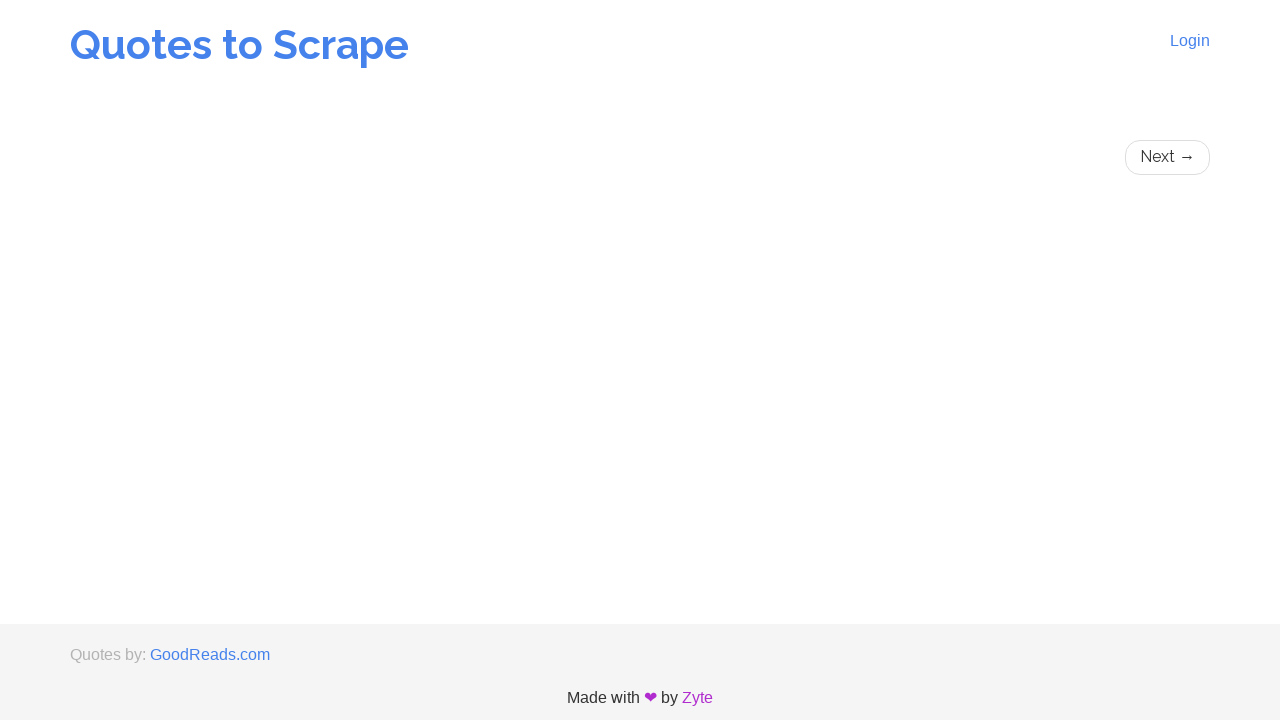

Waited for quote elements to load after JavaScript delay
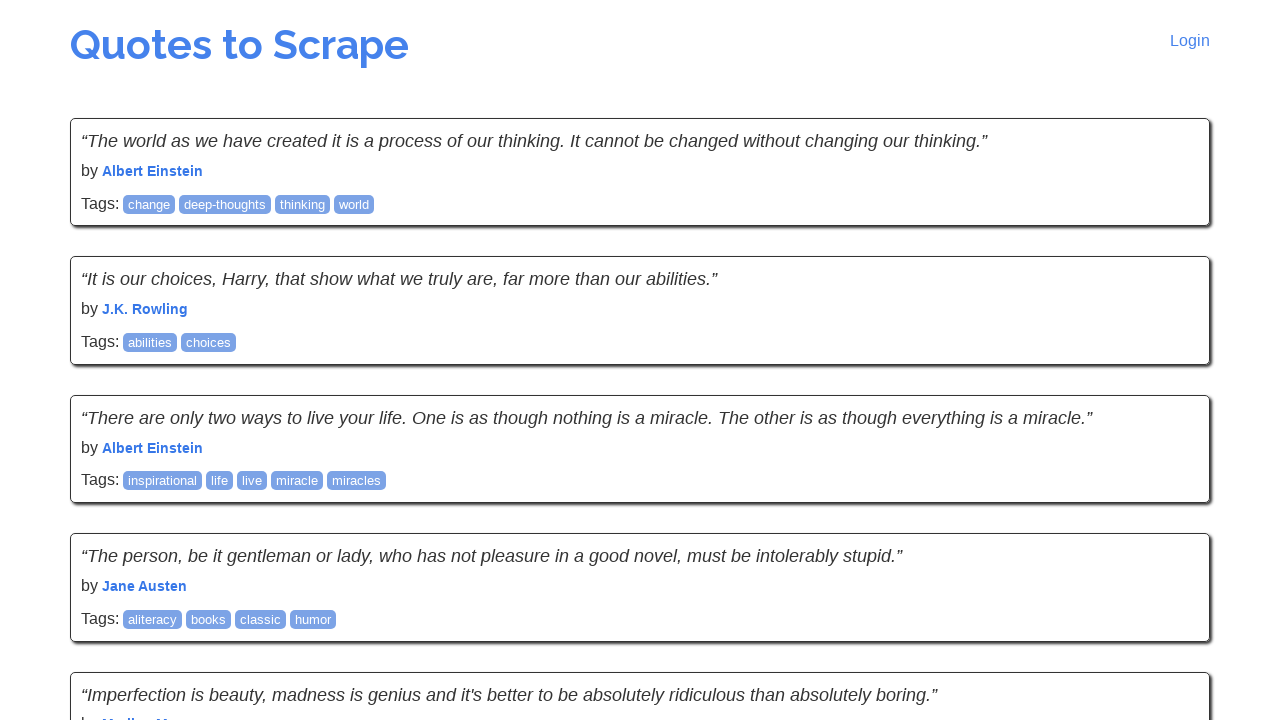

Retrieved all quote elements from the page
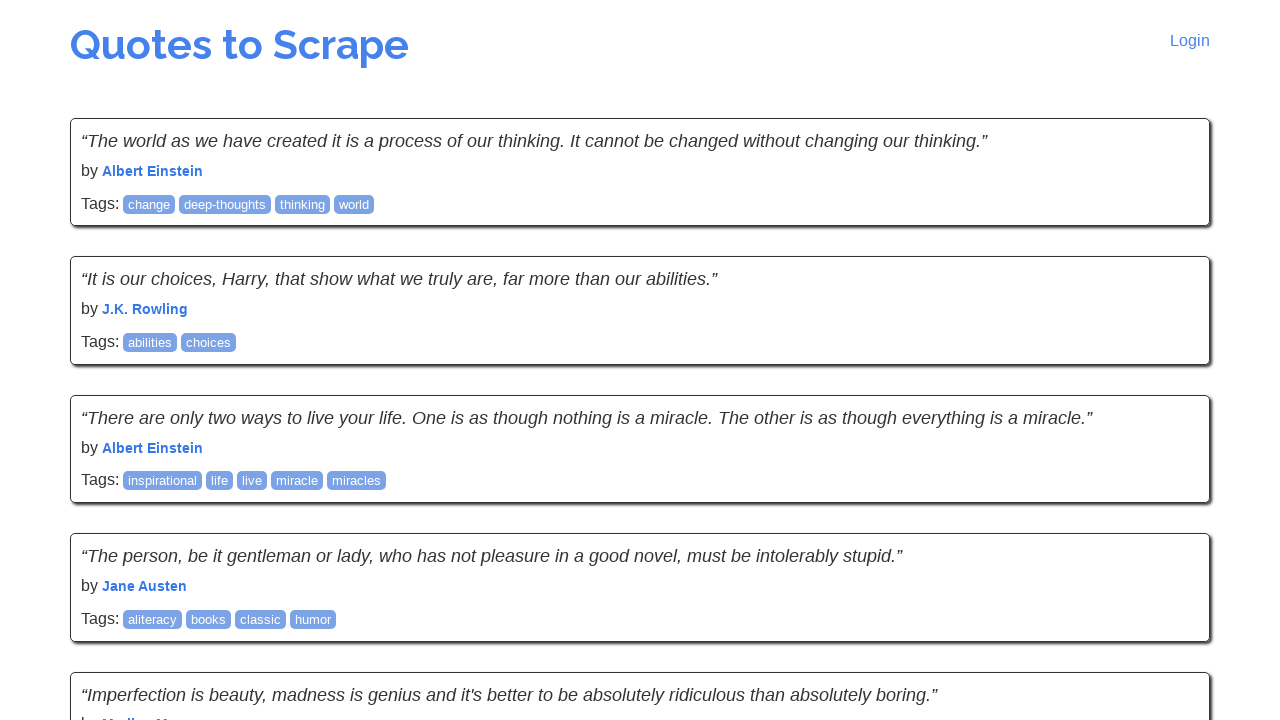

Found quote with 'life' tag (total: 1)
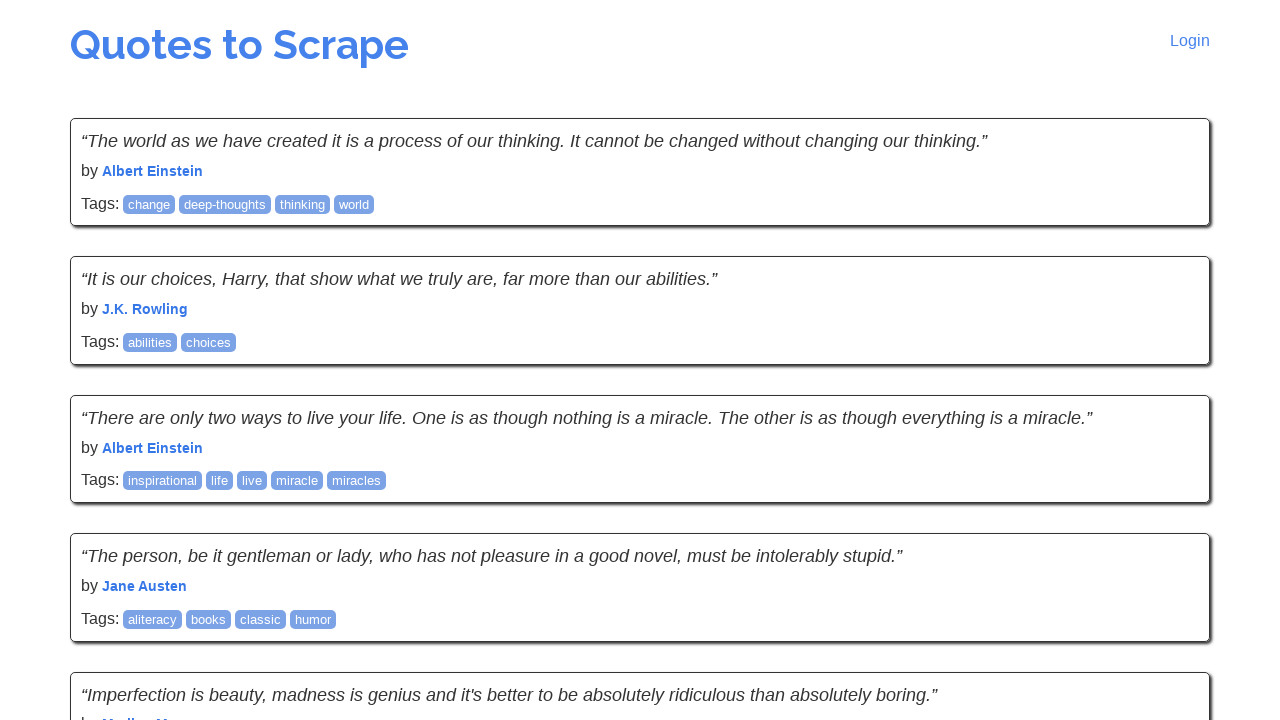

Found quote with 'life' tag (total: 2)
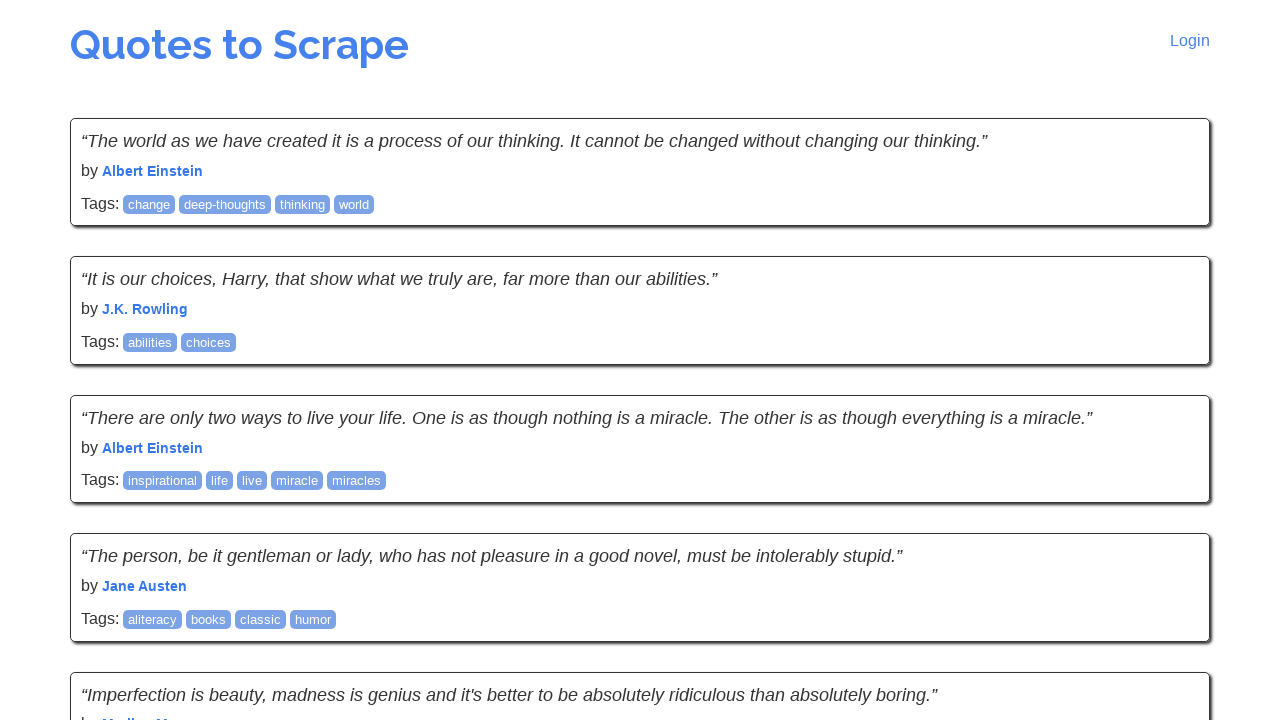

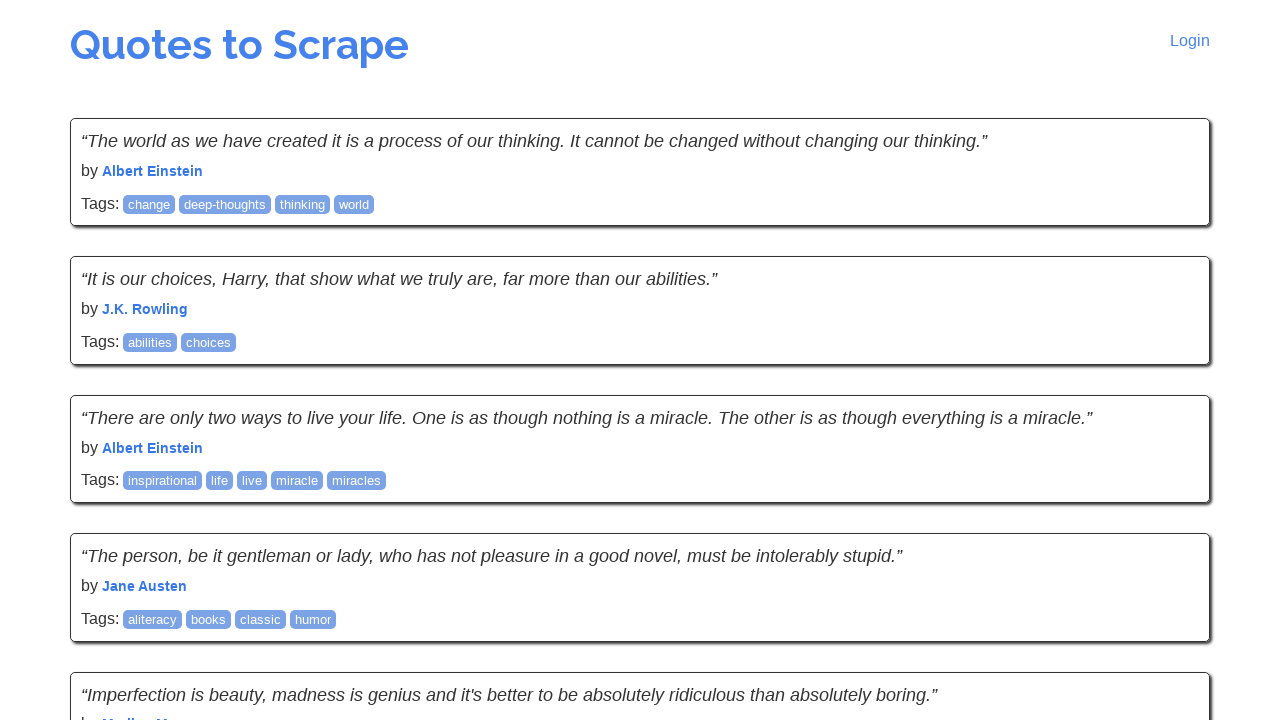